Tests that entered text is trimmed when editing a todo item

Starting URL: https://demo.playwright.dev/todomvc

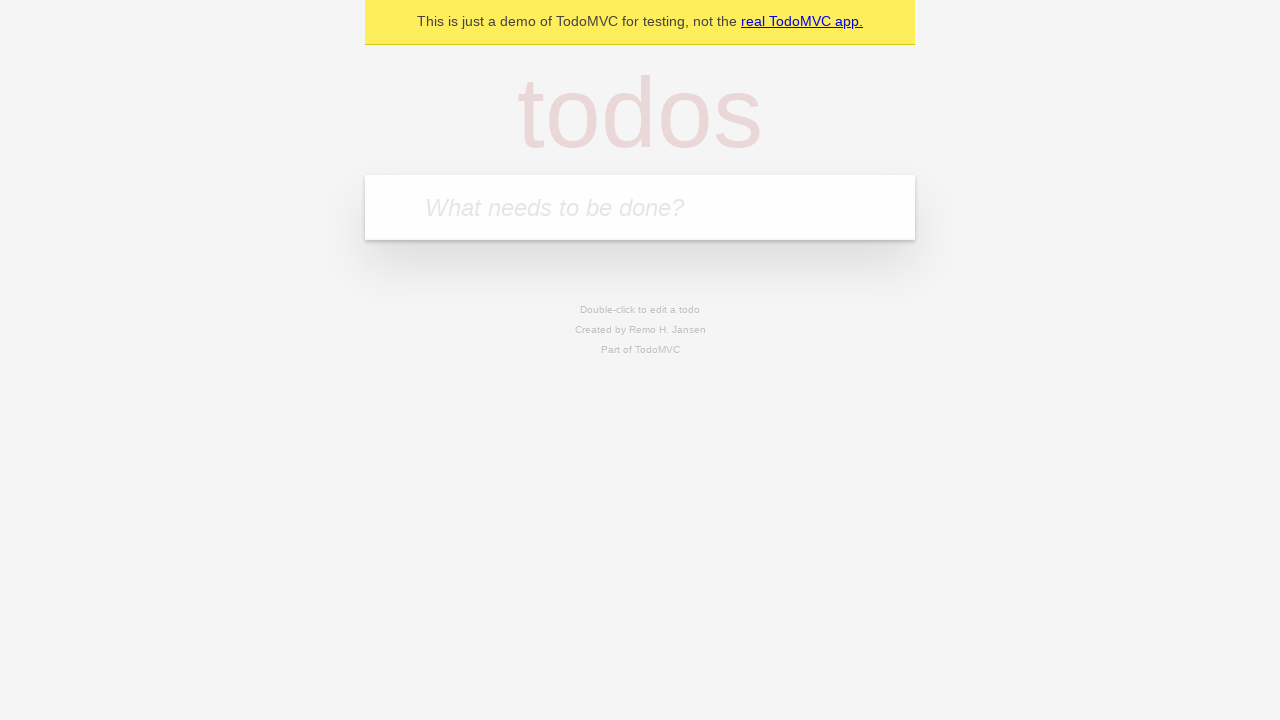

Filled todo input with 'buy some cheese' on internal:attr=[placeholder="What needs to be done?"i]
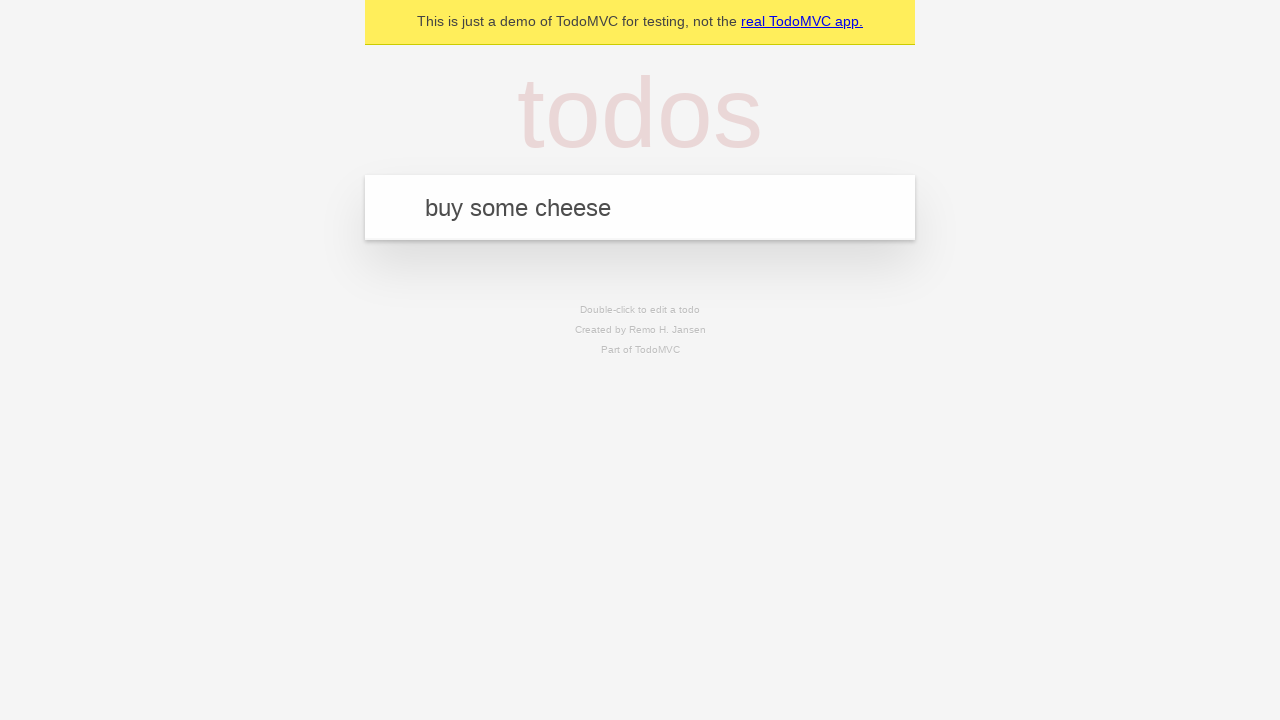

Pressed Enter to create first todo item on internal:attr=[placeholder="What needs to be done?"i]
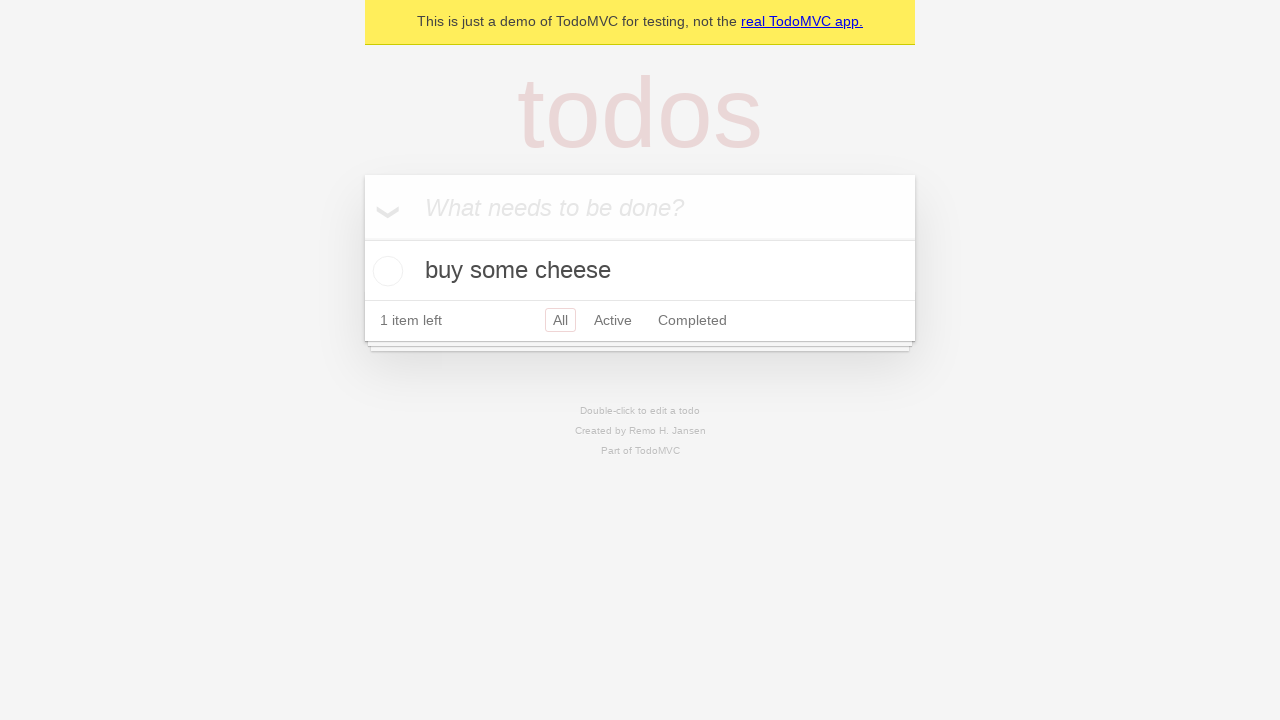

Filled todo input with 'feed the cat' on internal:attr=[placeholder="What needs to be done?"i]
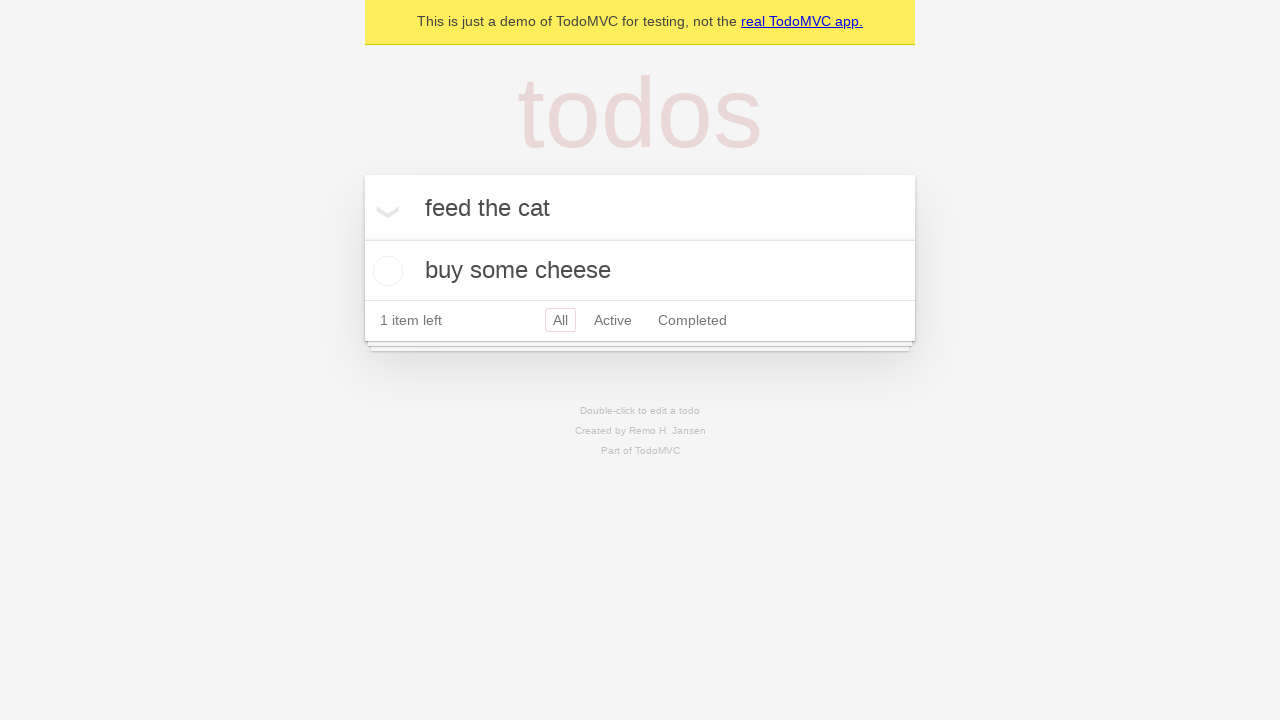

Pressed Enter to create second todo item on internal:attr=[placeholder="What needs to be done?"i]
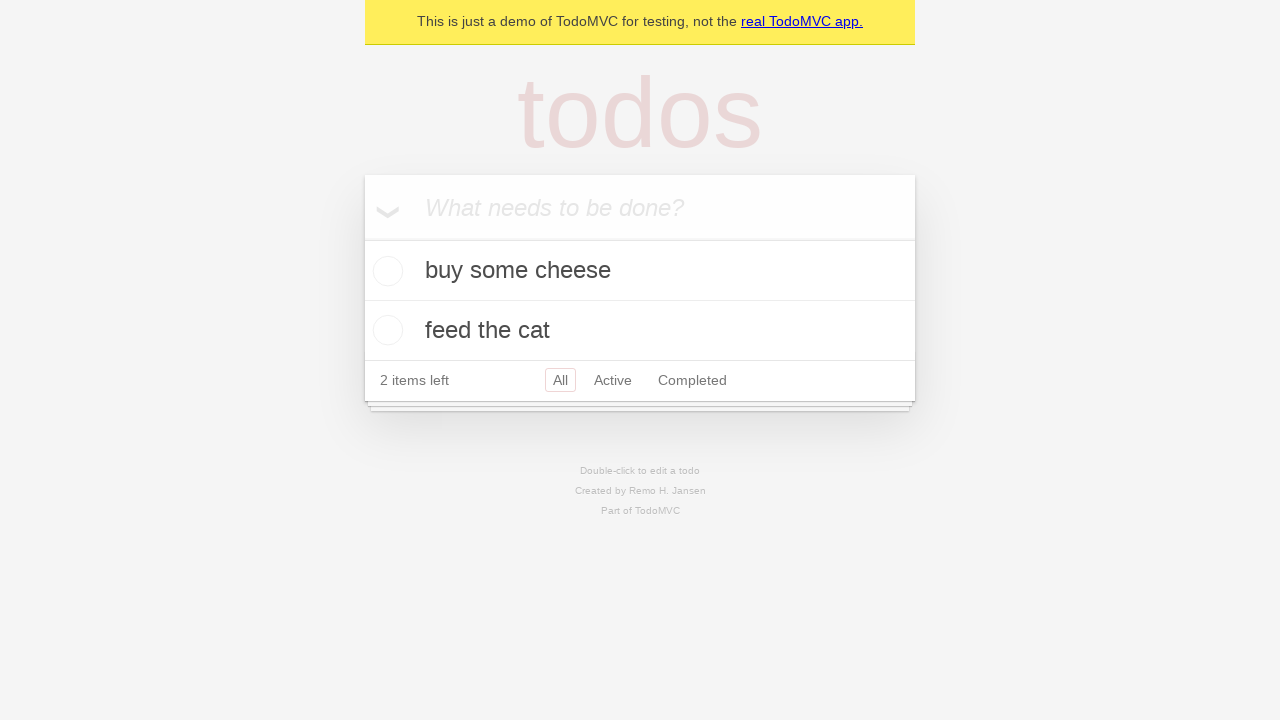

Filled todo input with 'book a doctors appointment' on internal:attr=[placeholder="What needs to be done?"i]
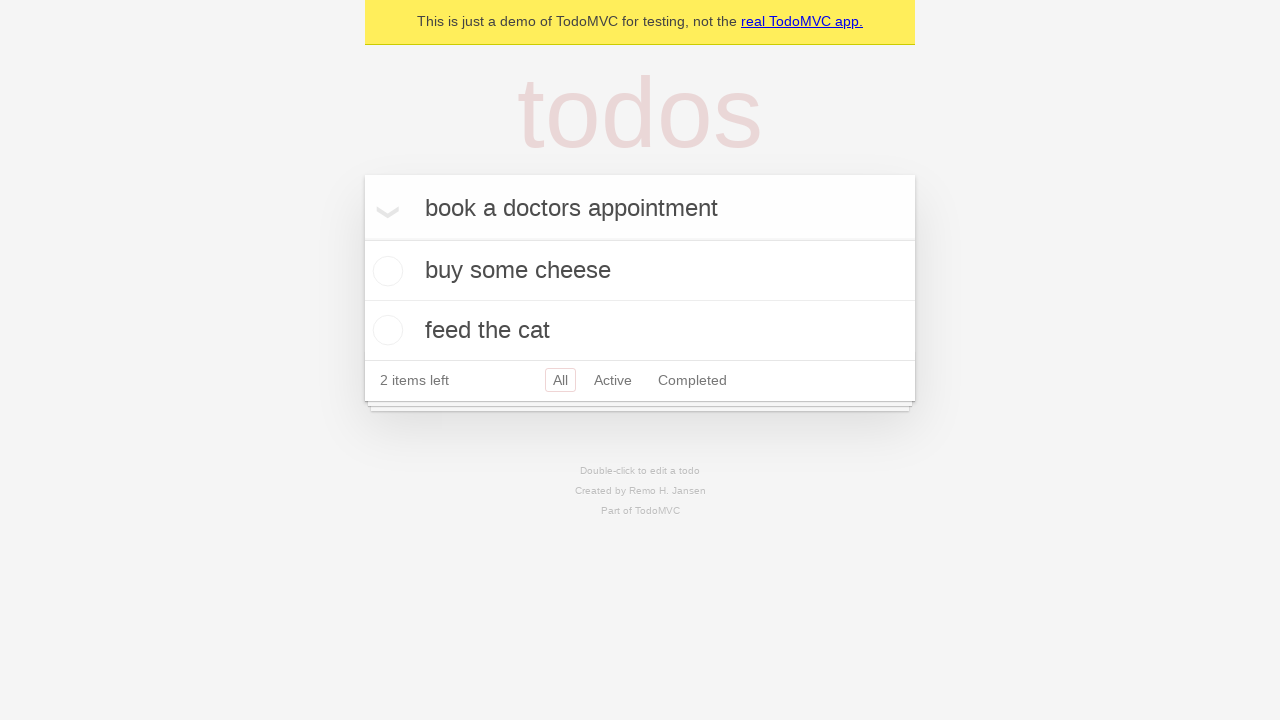

Pressed Enter to create third todo item on internal:attr=[placeholder="What needs to be done?"i]
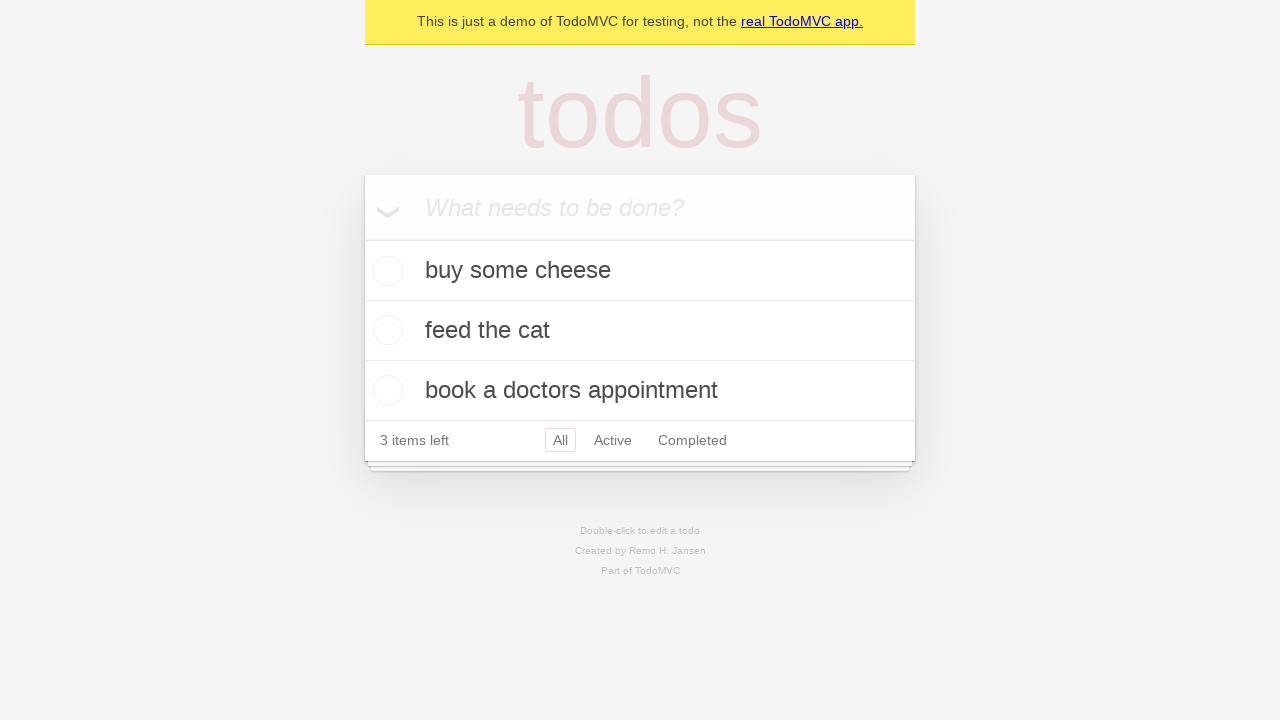

Double-clicked second todo item to enter edit mode at (640, 331) on internal:testid=[data-testid="todo-item"s] >> nth=1
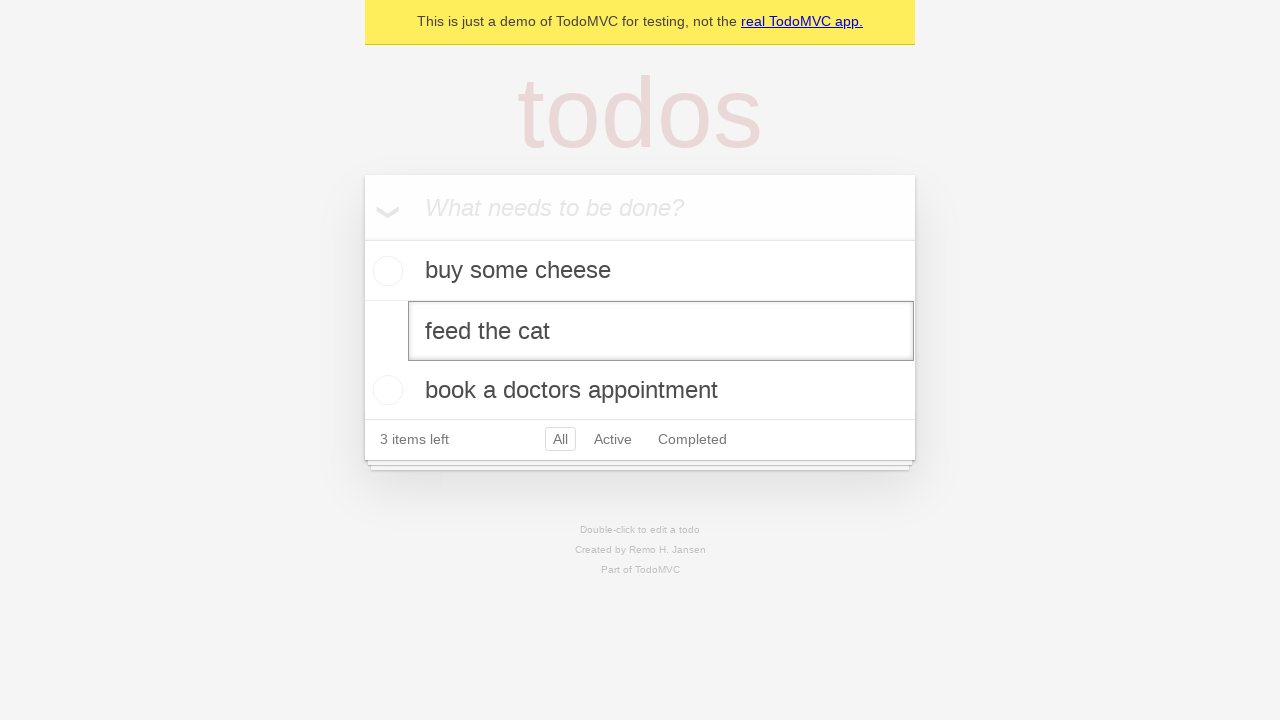

Filled edit textbox with '    buy some sausages    ' (with leading/trailing whitespace) on internal:testid=[data-testid="todo-item"s] >> nth=1 >> internal:role=textbox[nam
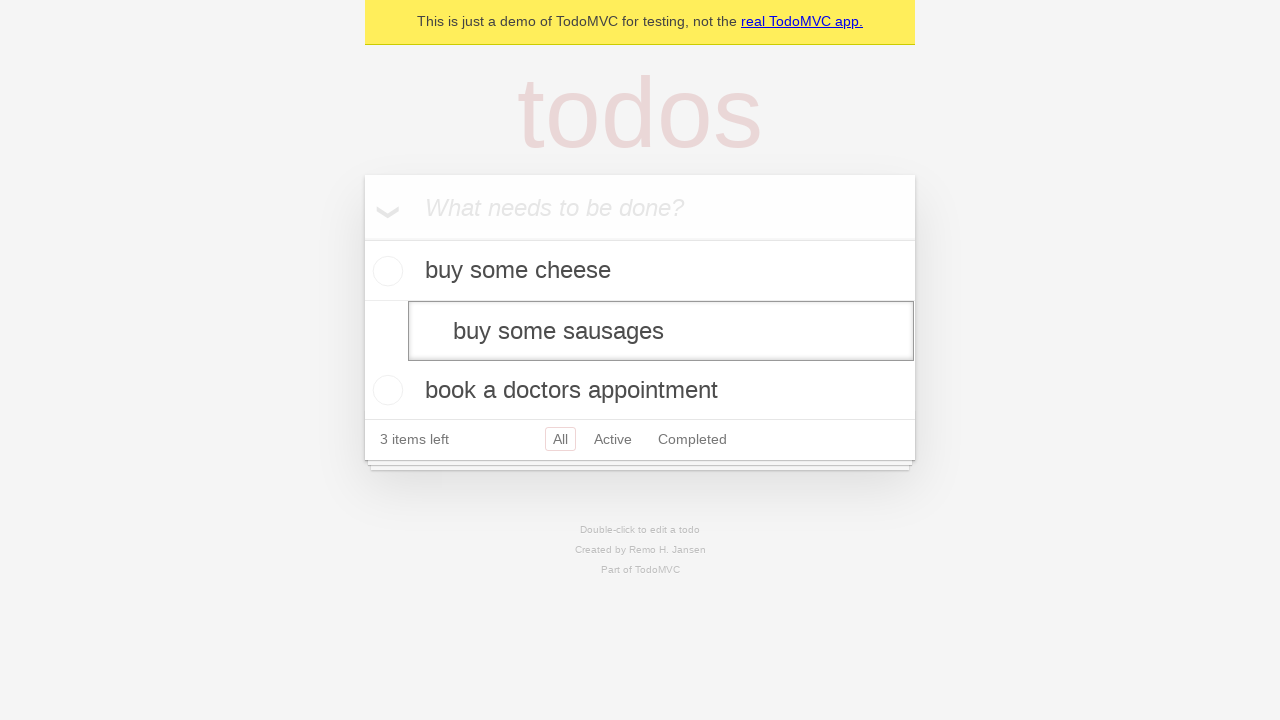

Pressed Enter to save edited todo item, expecting text to be trimmed on internal:testid=[data-testid="todo-item"s] >> nth=1 >> internal:role=textbox[nam
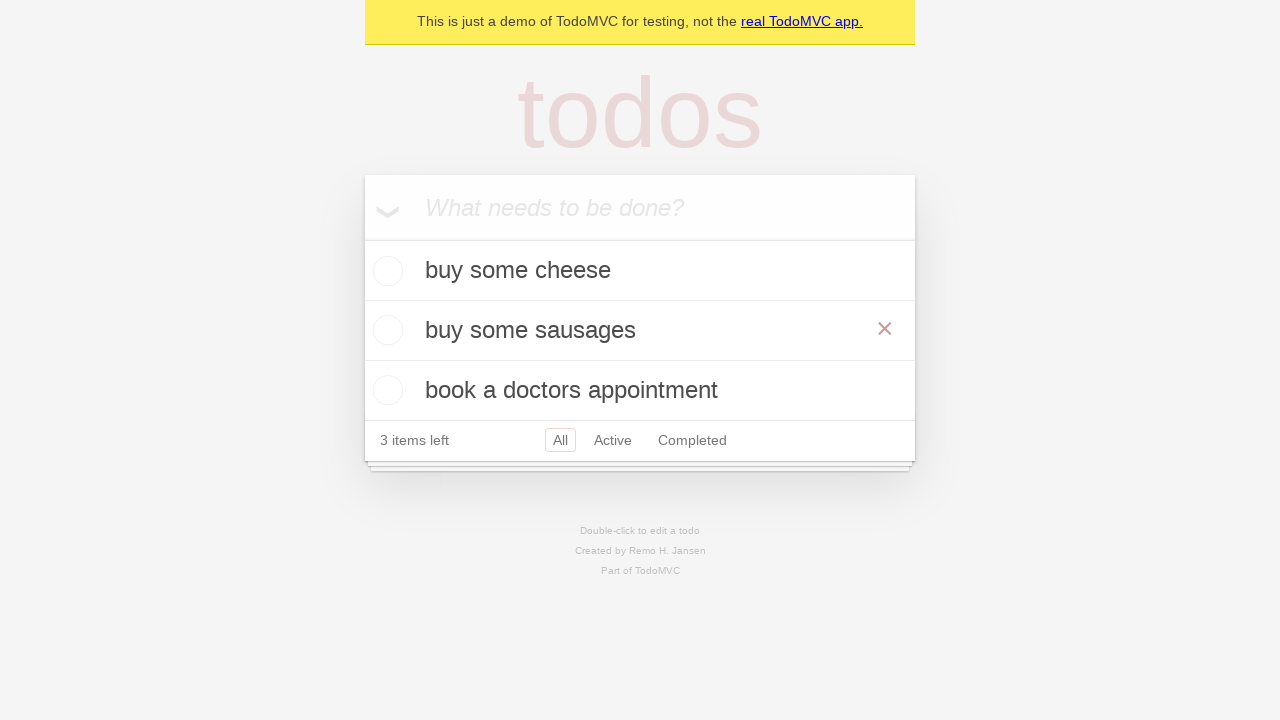

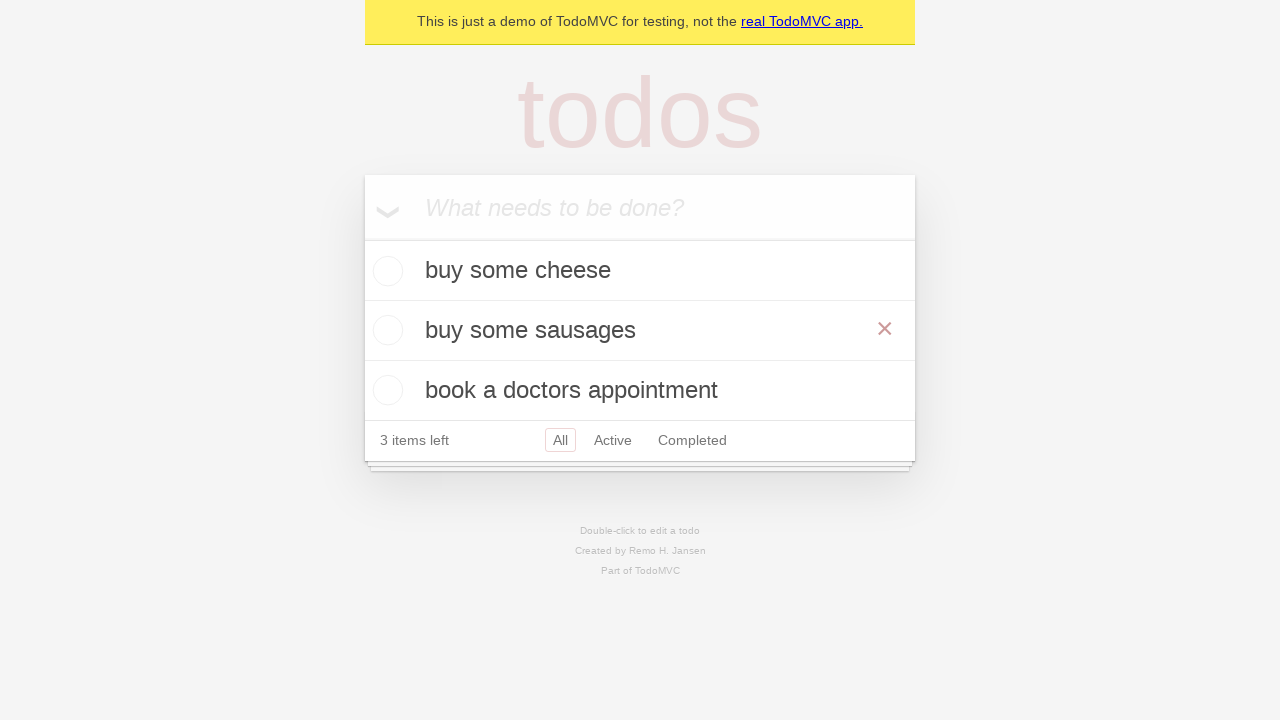